Tests navigation between two websites using browser navigation methods, verifying page titles and URLs contain expected text

Starting URL: https://www.testotomasyonu.com

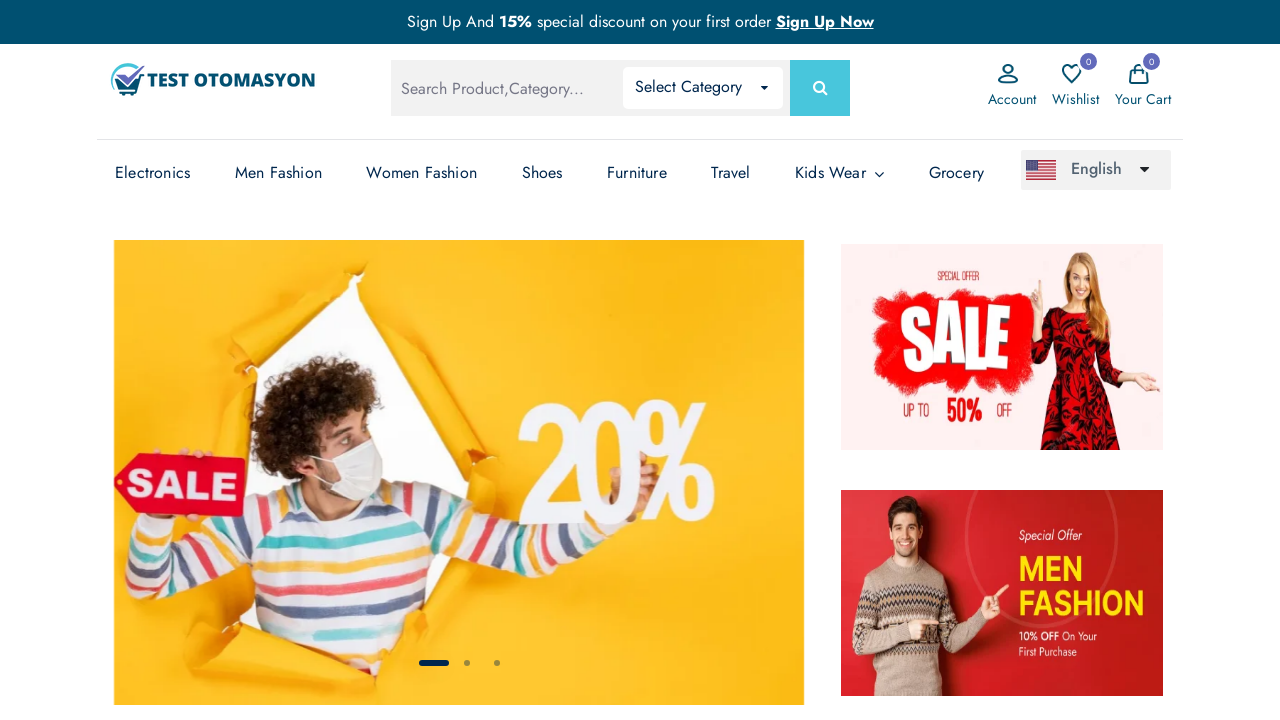

Verified page title contains 'Otomasyon'
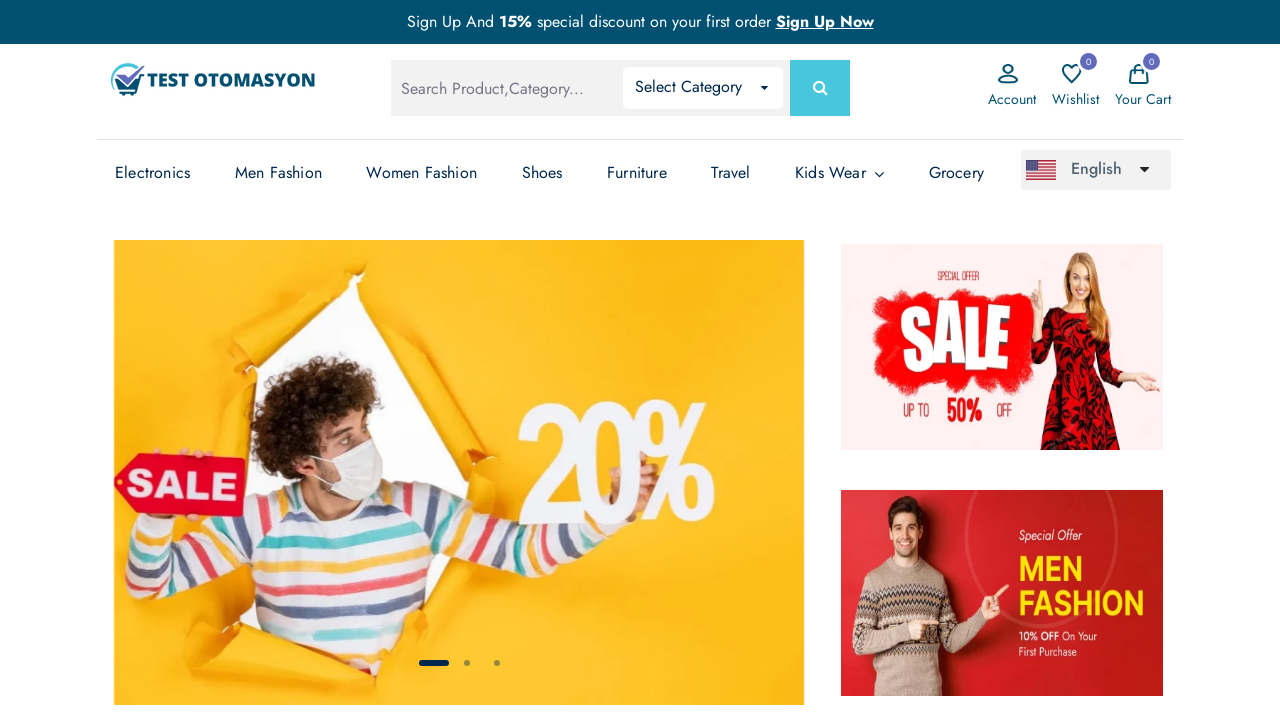

Navigated to https://www.wisequarter.com
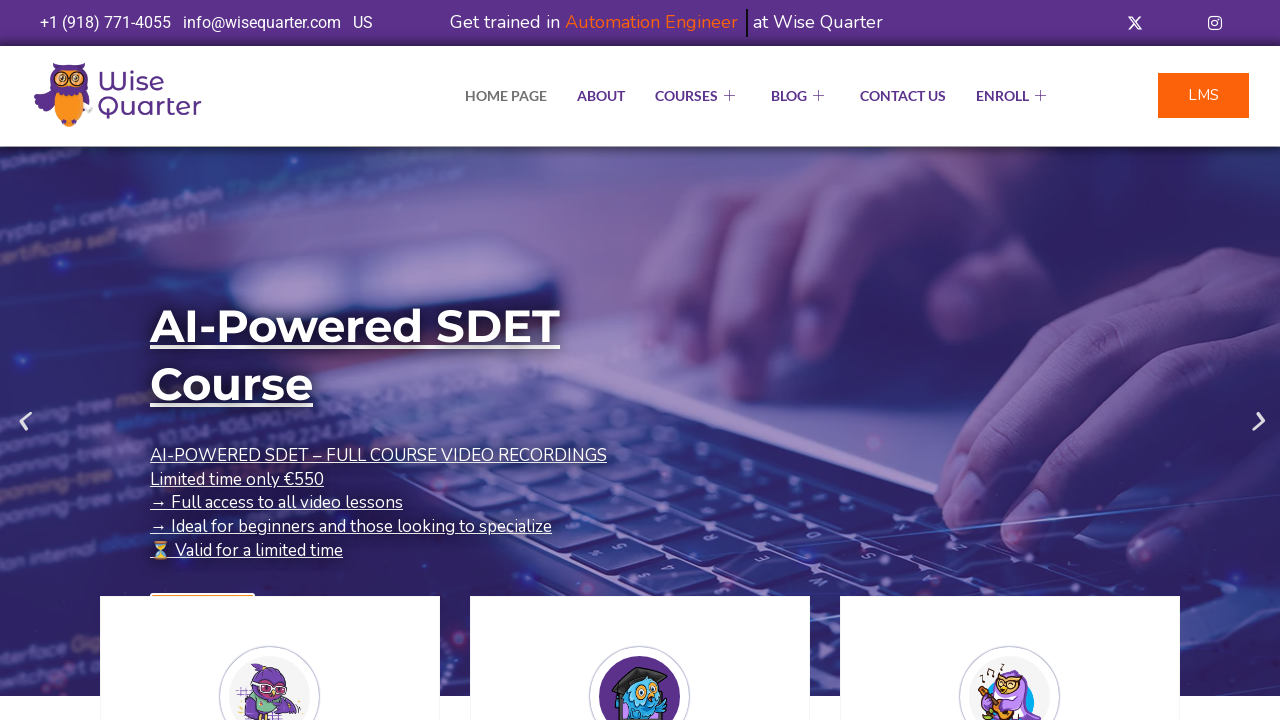

Verified URL contains 'wisequarter'
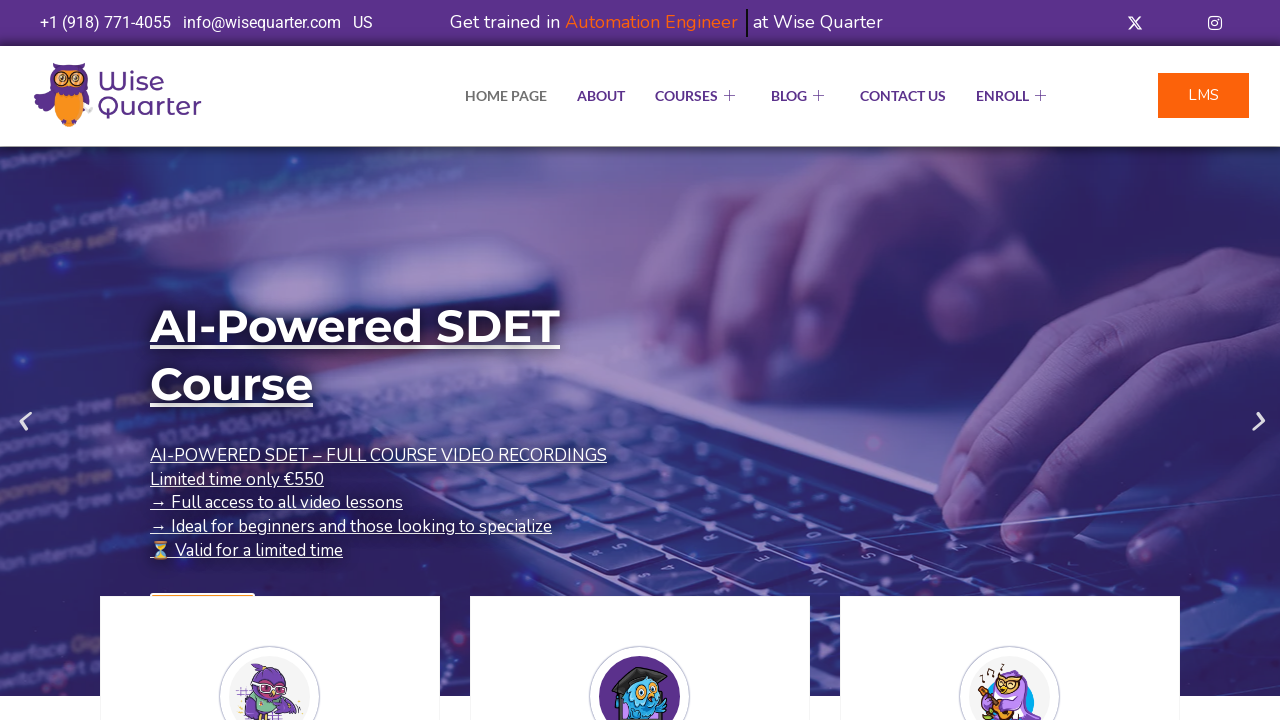

Navigated back to previous page using browser back button
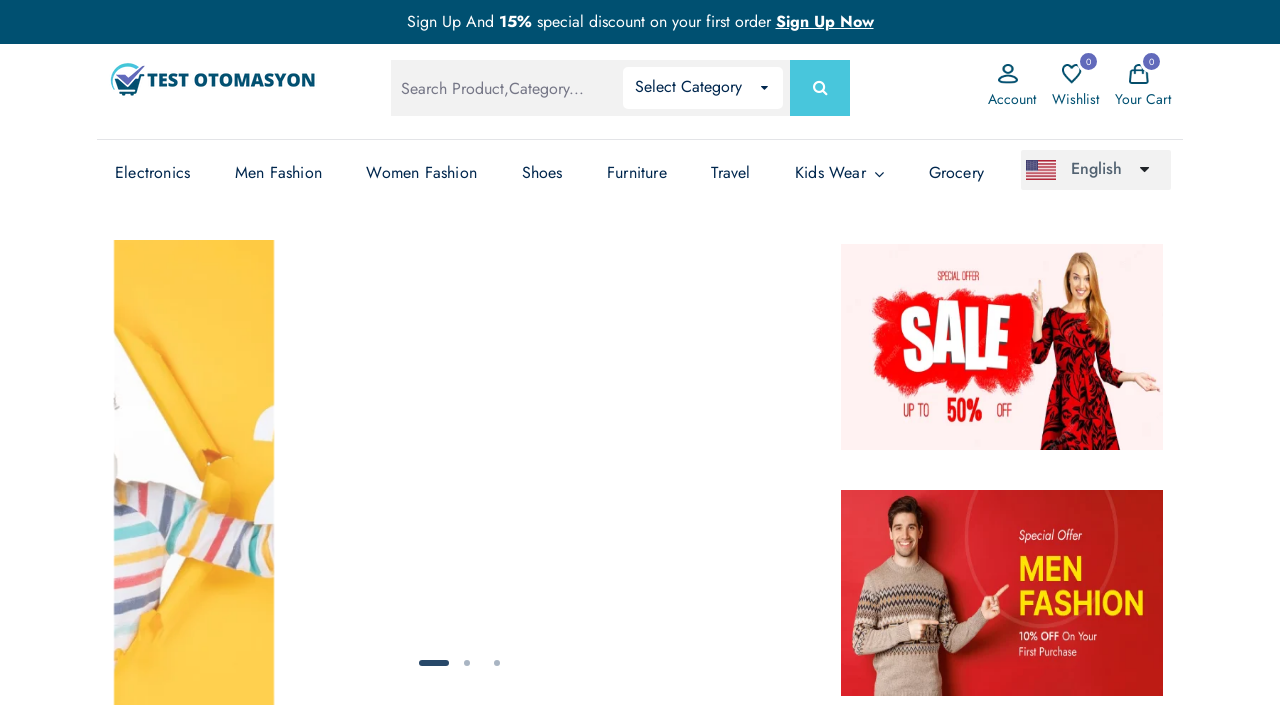

Verified URL contains 'otomasyon' after navigating back
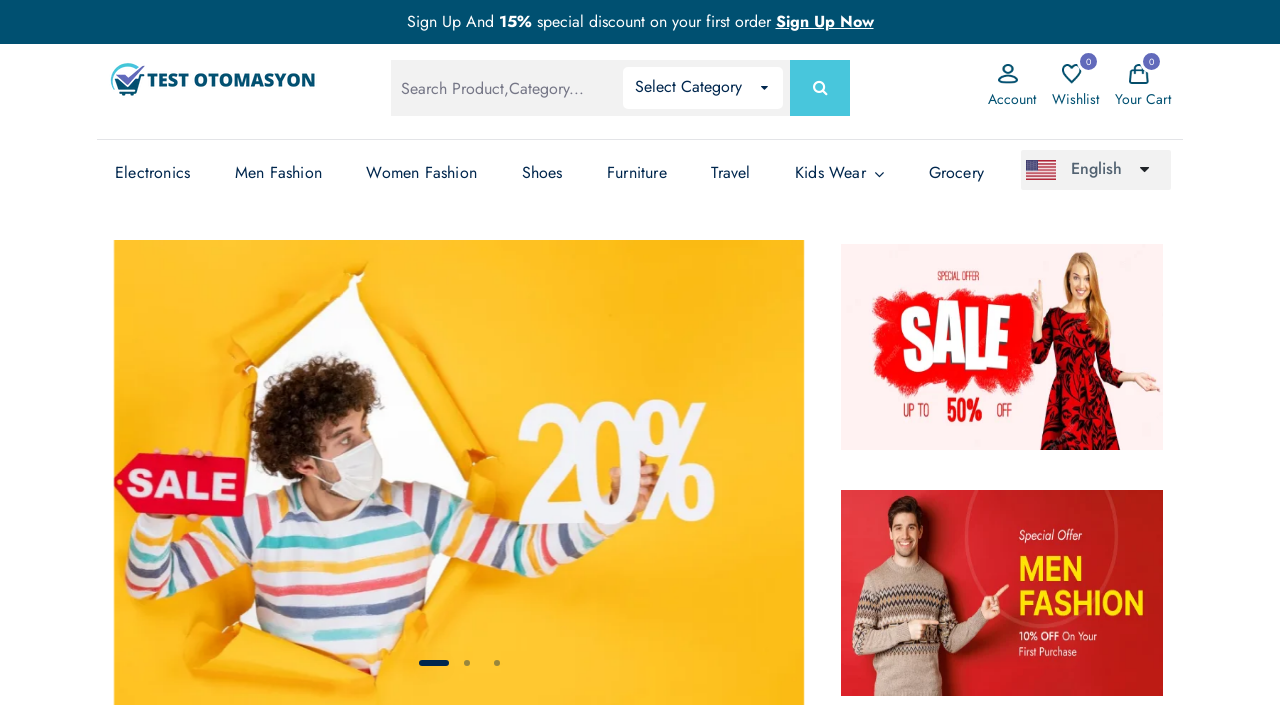

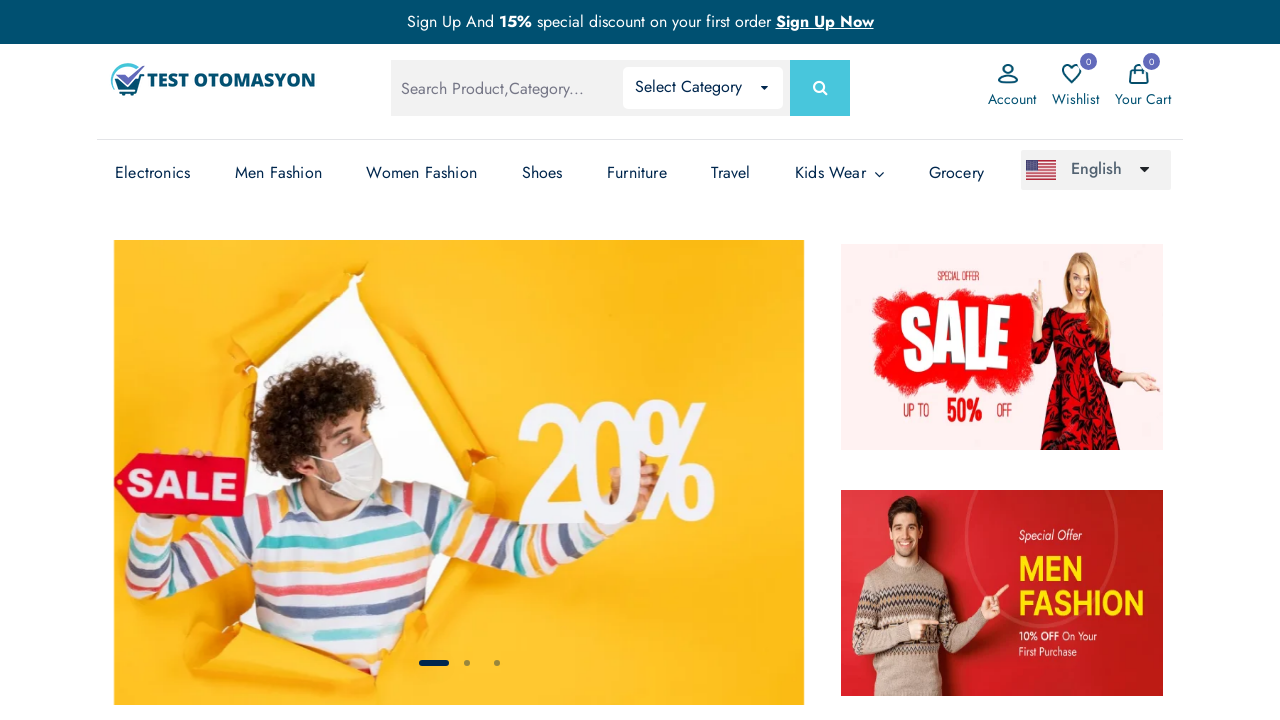